Opens the qa.rs website and verifies the page title contains expected text

Starting URL: https://qa.rs

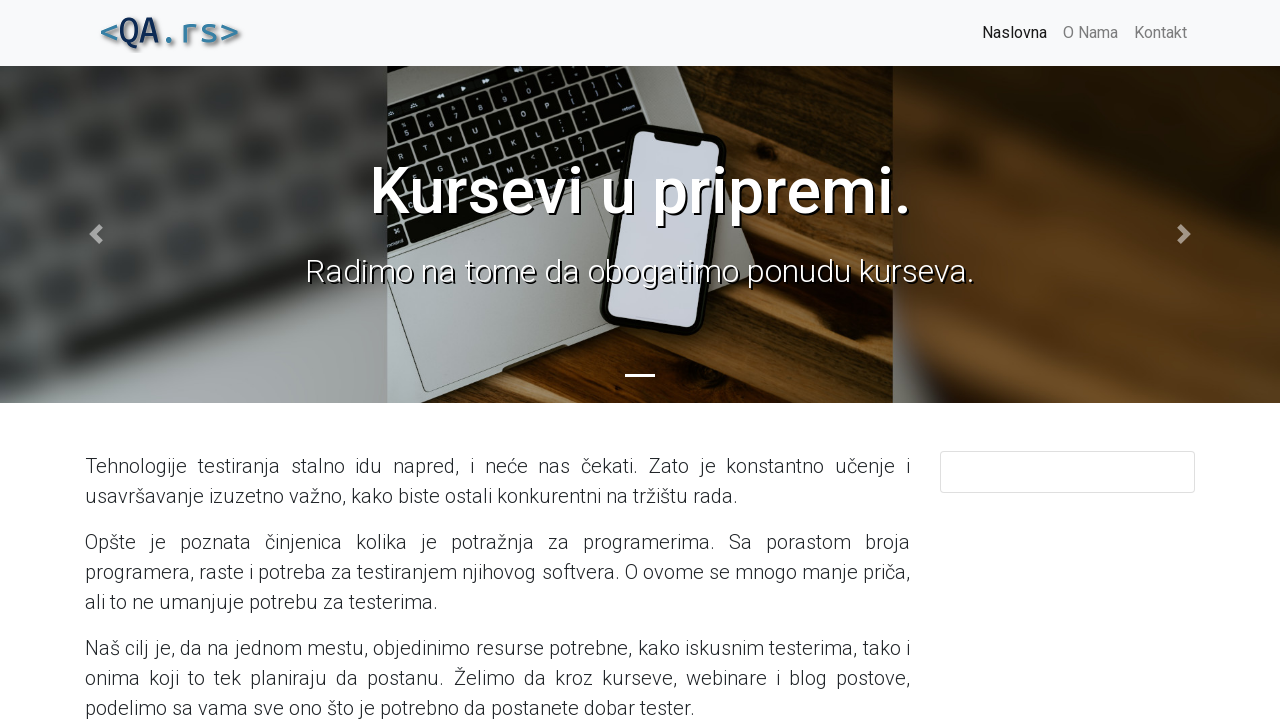

Waited for page to load (domcontentloaded state)
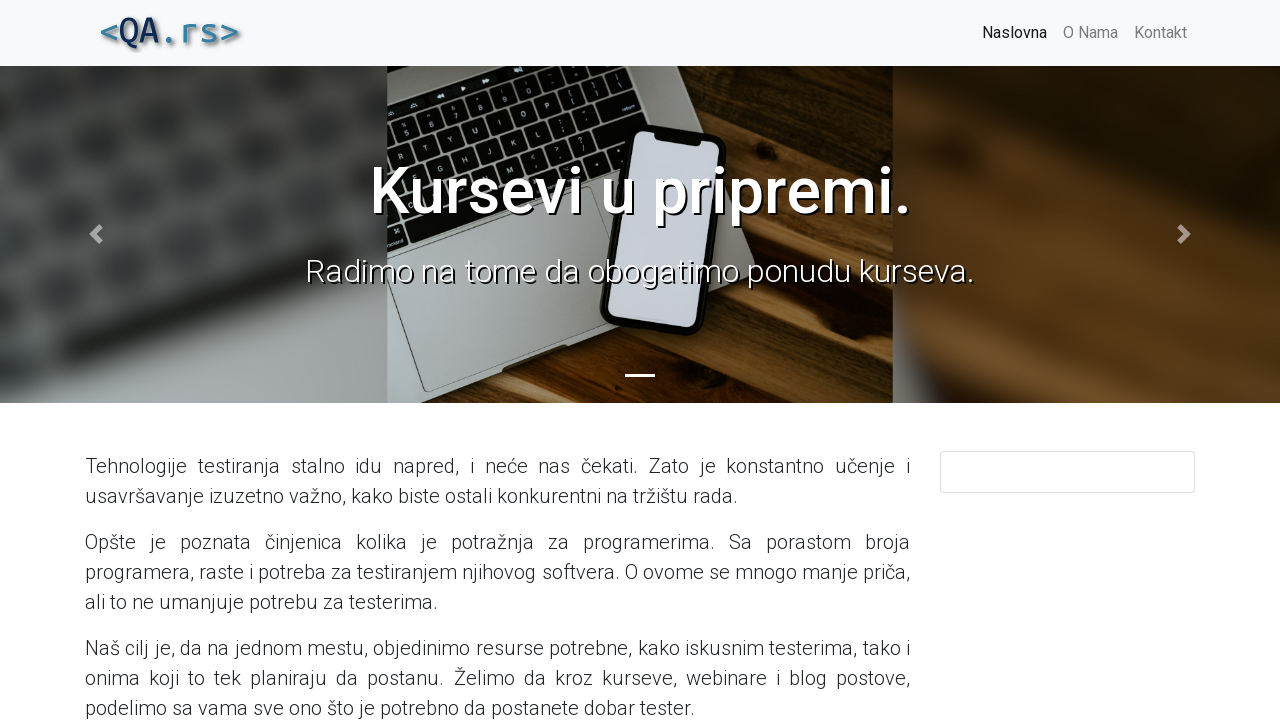

Retrieved page title
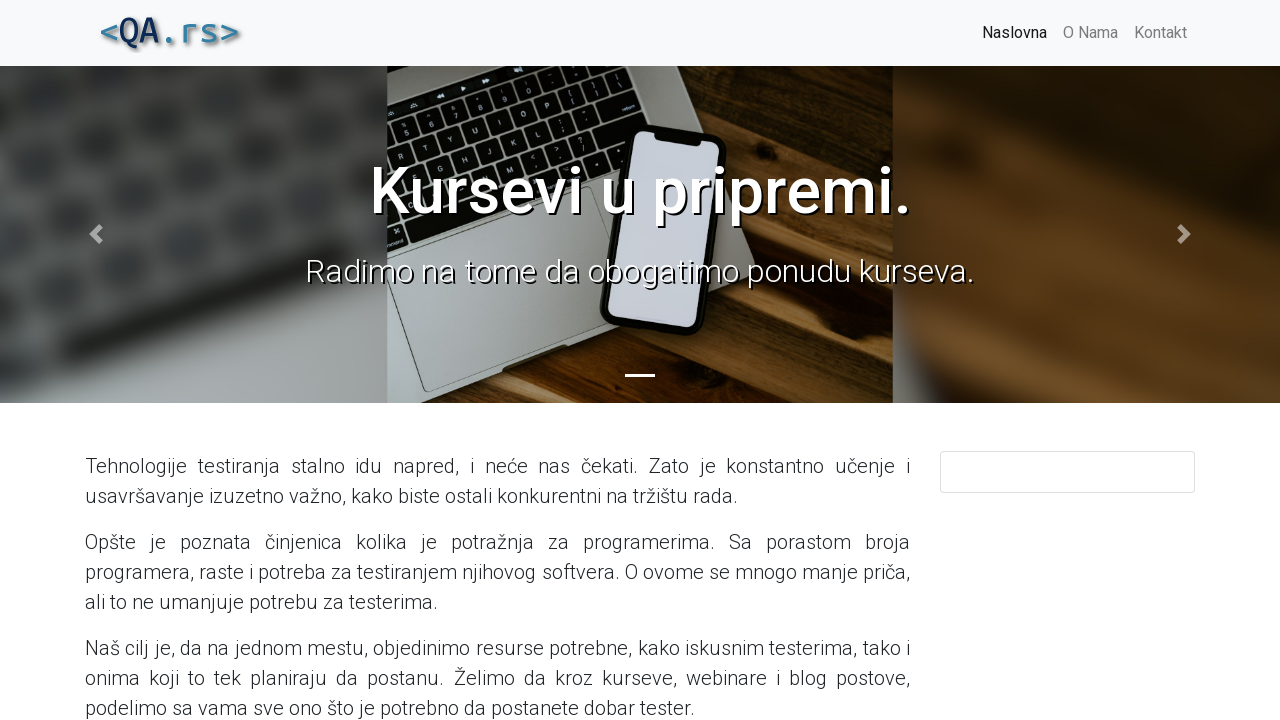

Verified page title contains 'QA.rs'
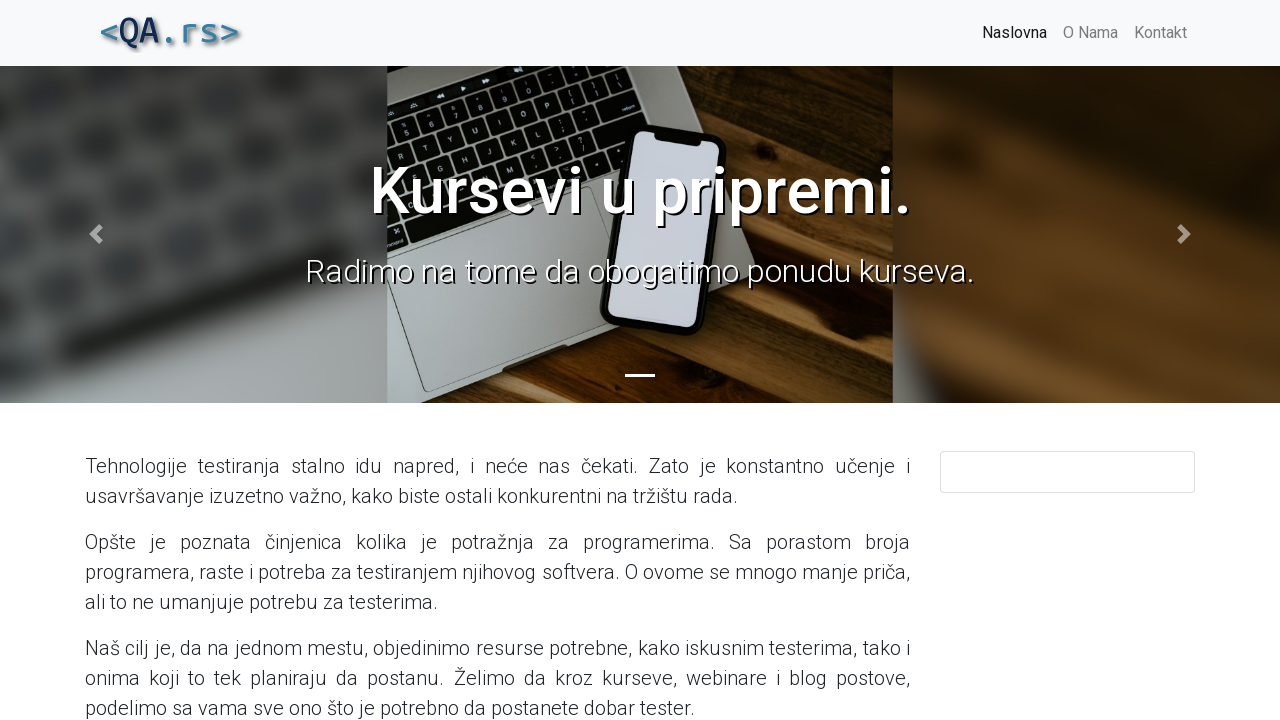

Verified page title exactly matches 'Edukacija za QA testere - QA.rs'
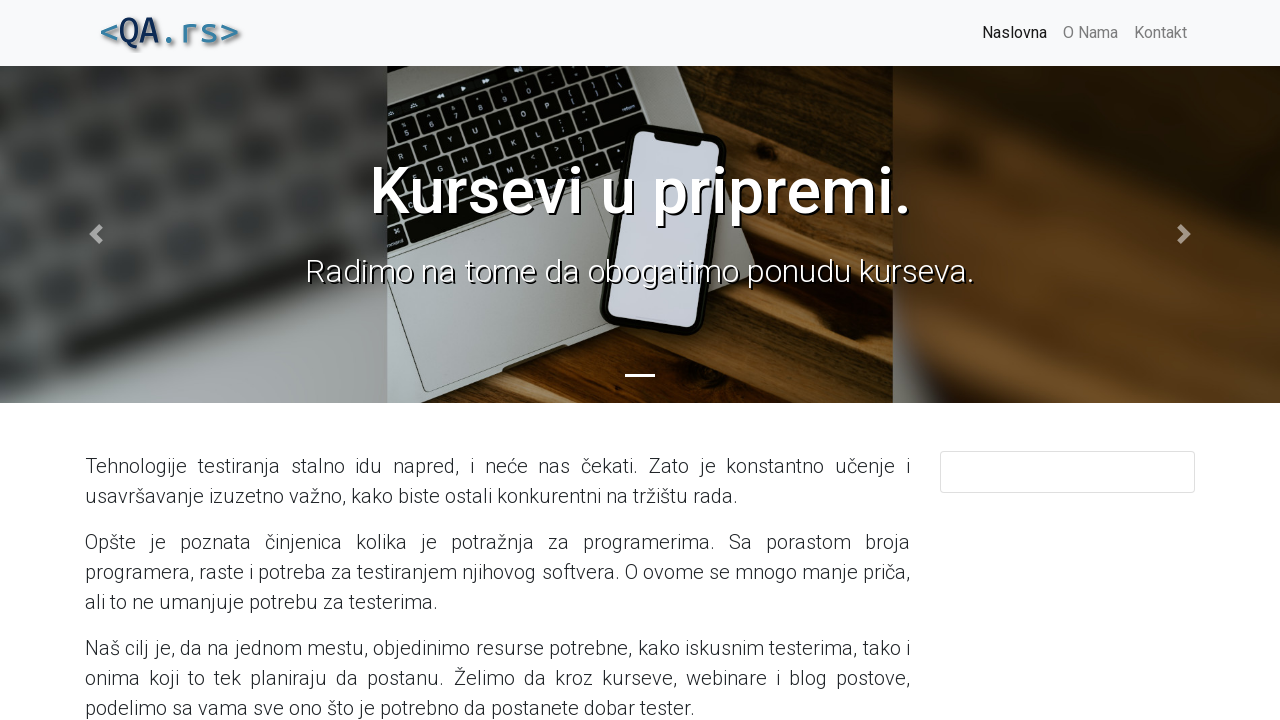

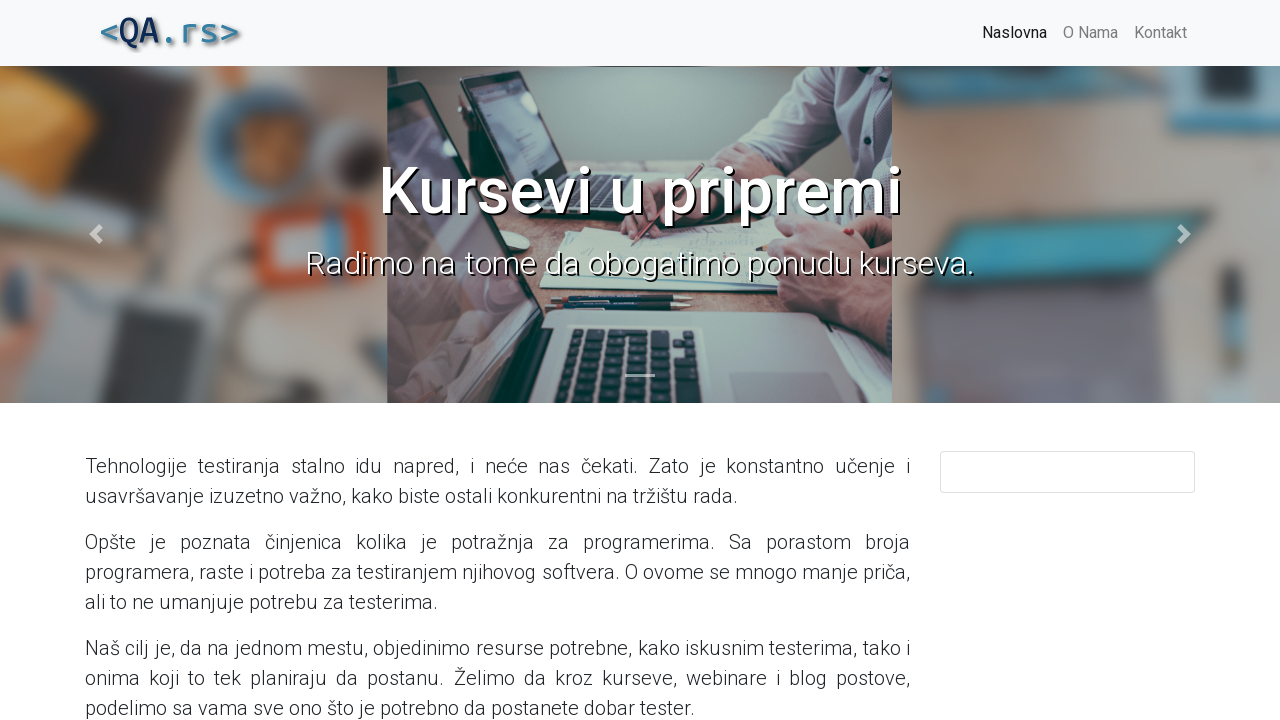